Verifies that the search bar input element is visible on the page

Starting URL: https://ecommerce-playground.lambdatest.io/

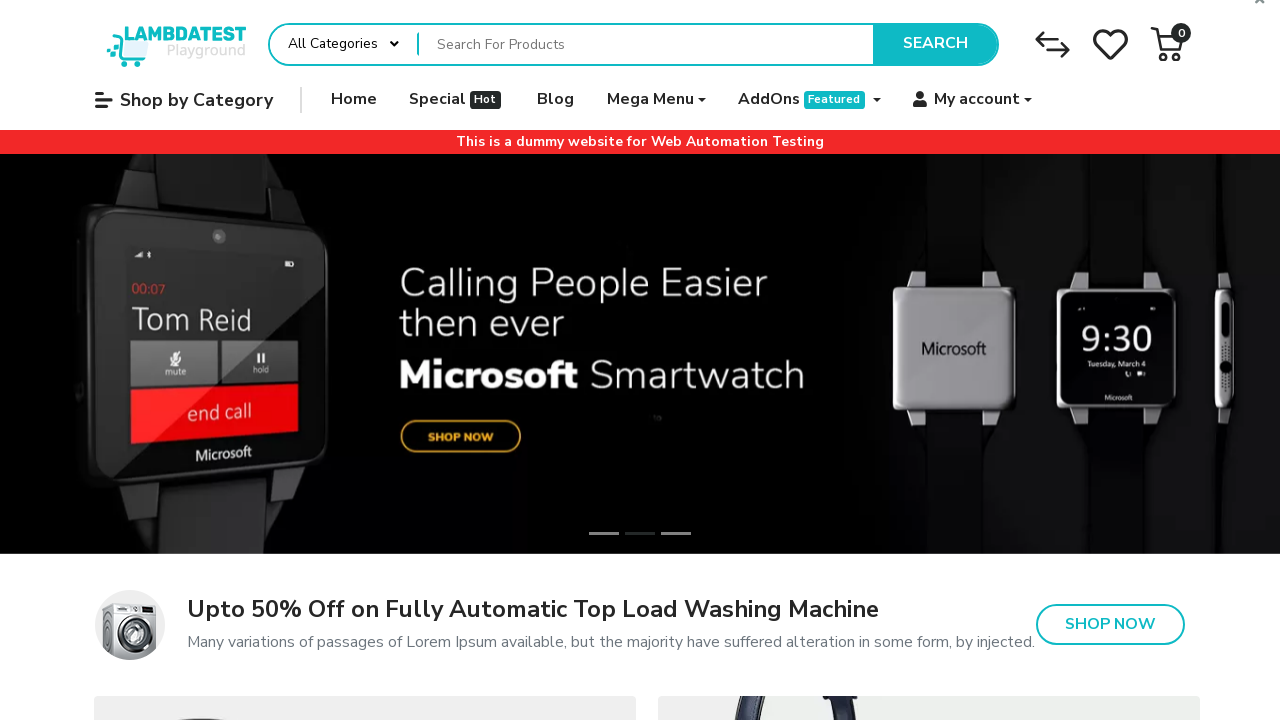

Navigated to ecommerce playground homepage
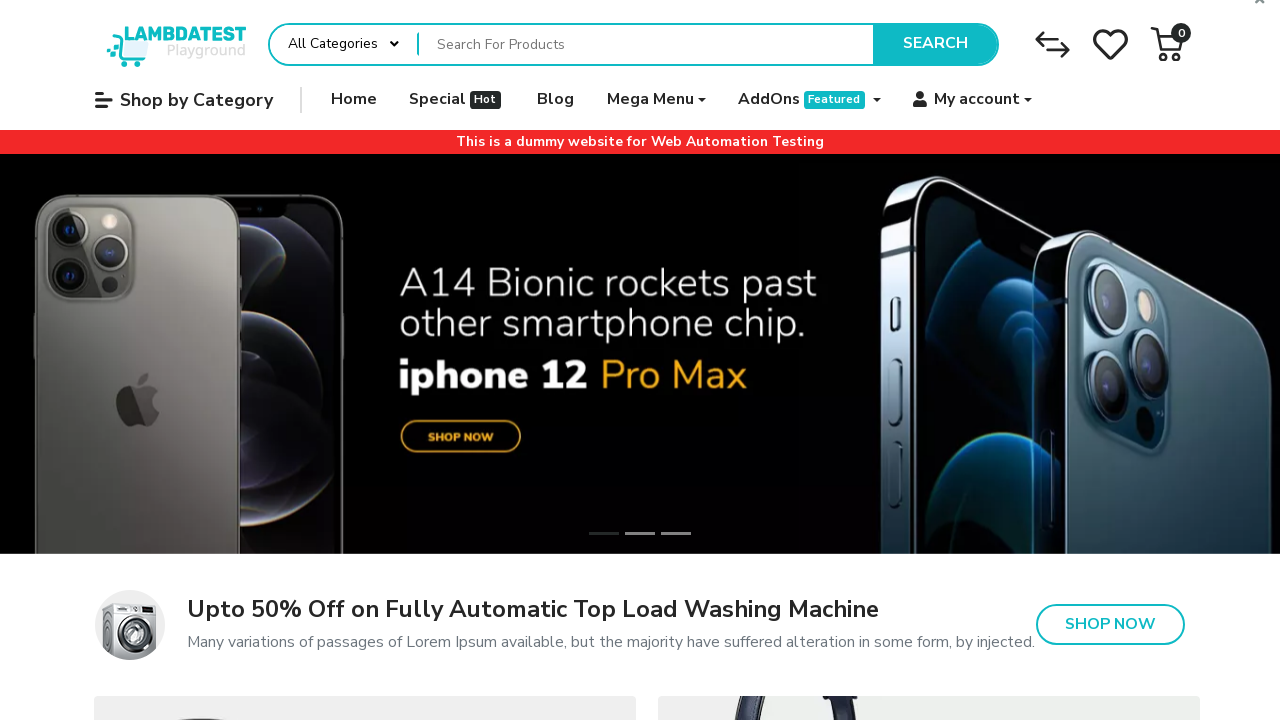

Located search bar input element
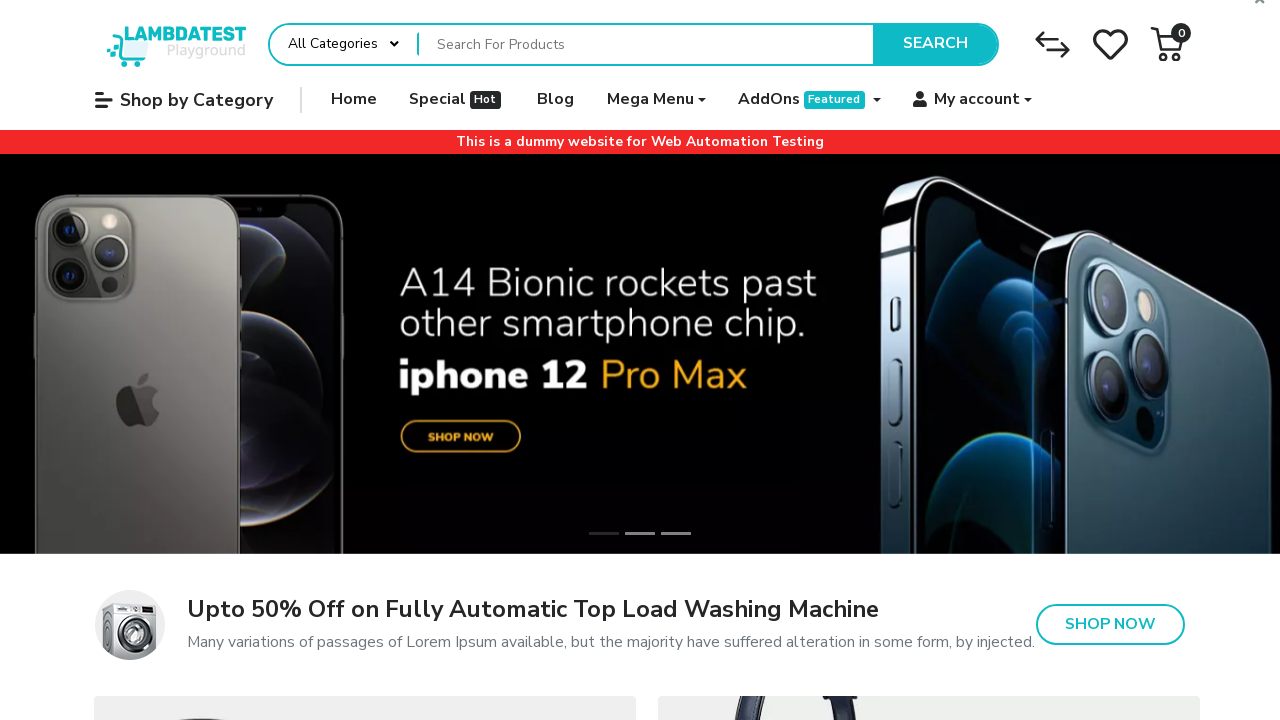

Verified that search bar is visible on the page
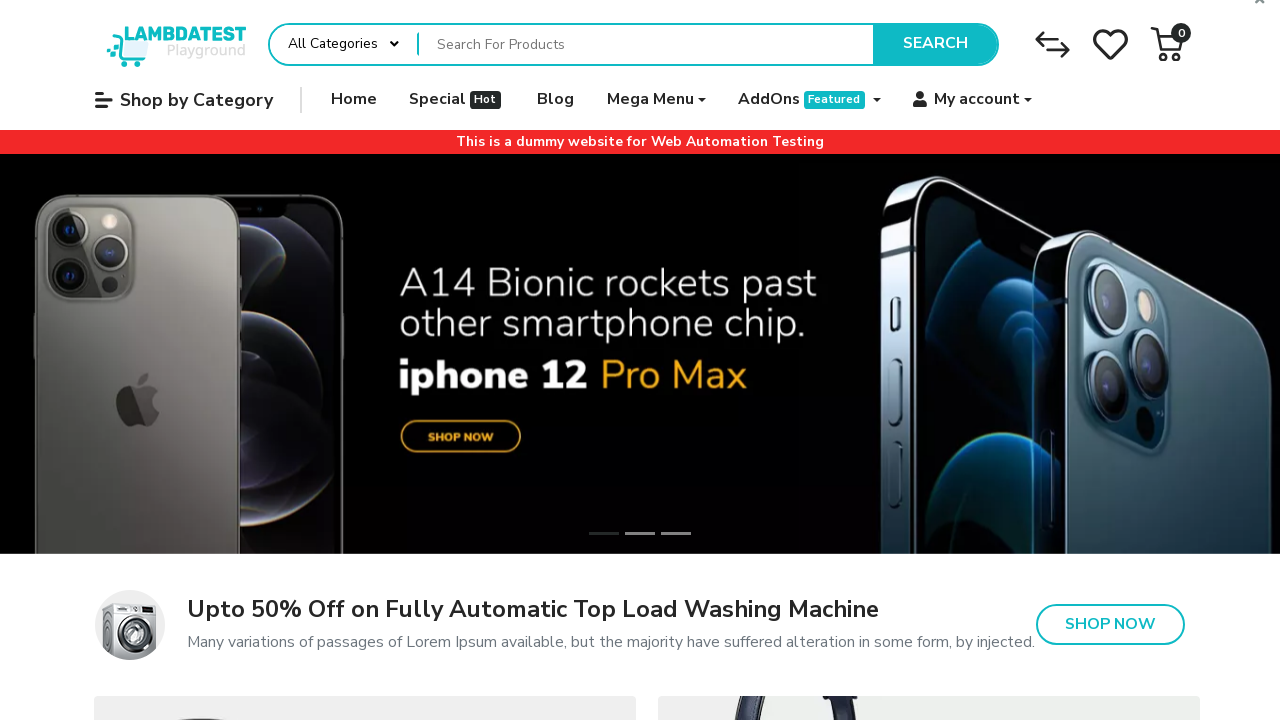

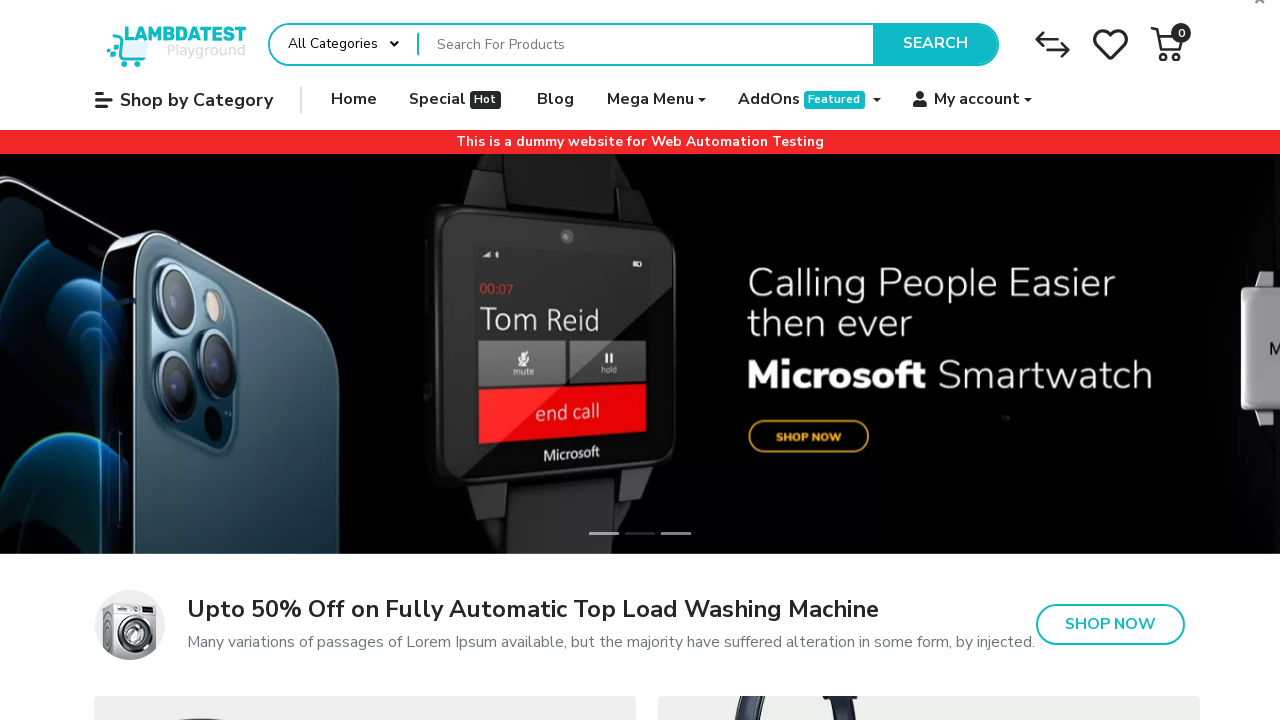